Tests drag and drop functionality by dragging a "Drag me" element onto a "Drop here" target and verifying the target text changes to "Dropped!"

Starting URL: https://demoqa.com/droppable

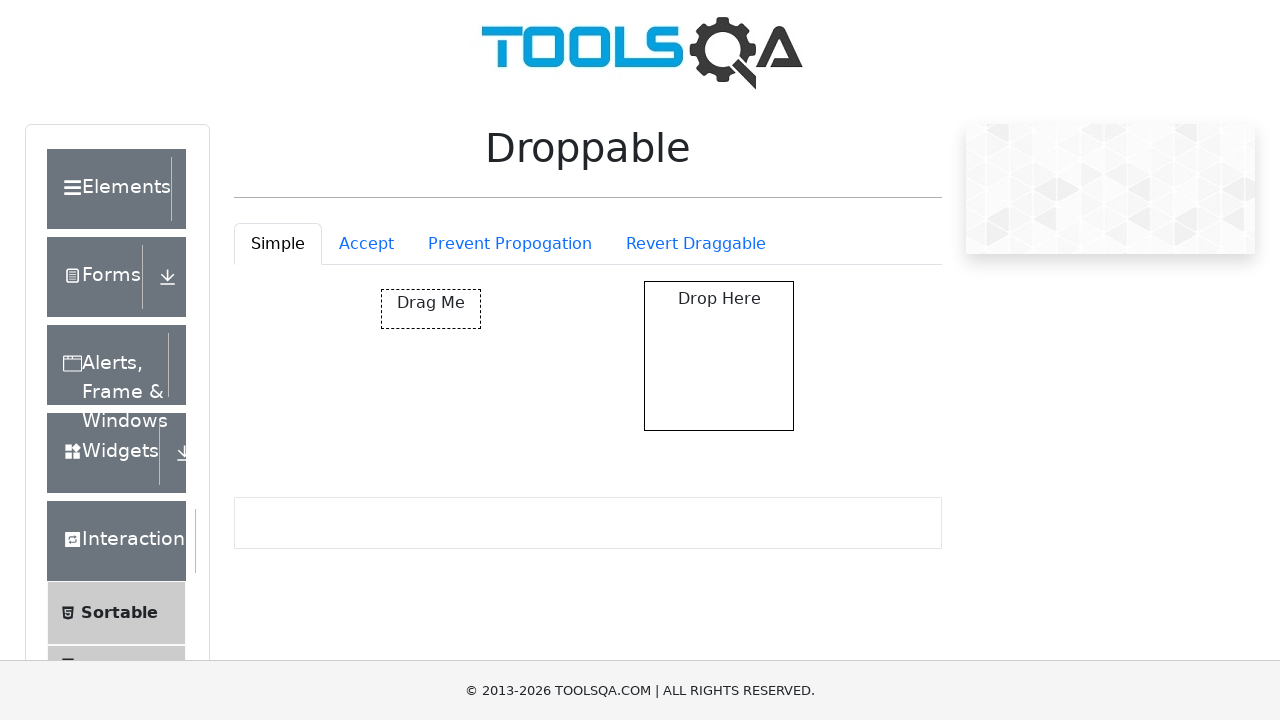

Located the draggable element with id 'draggable'
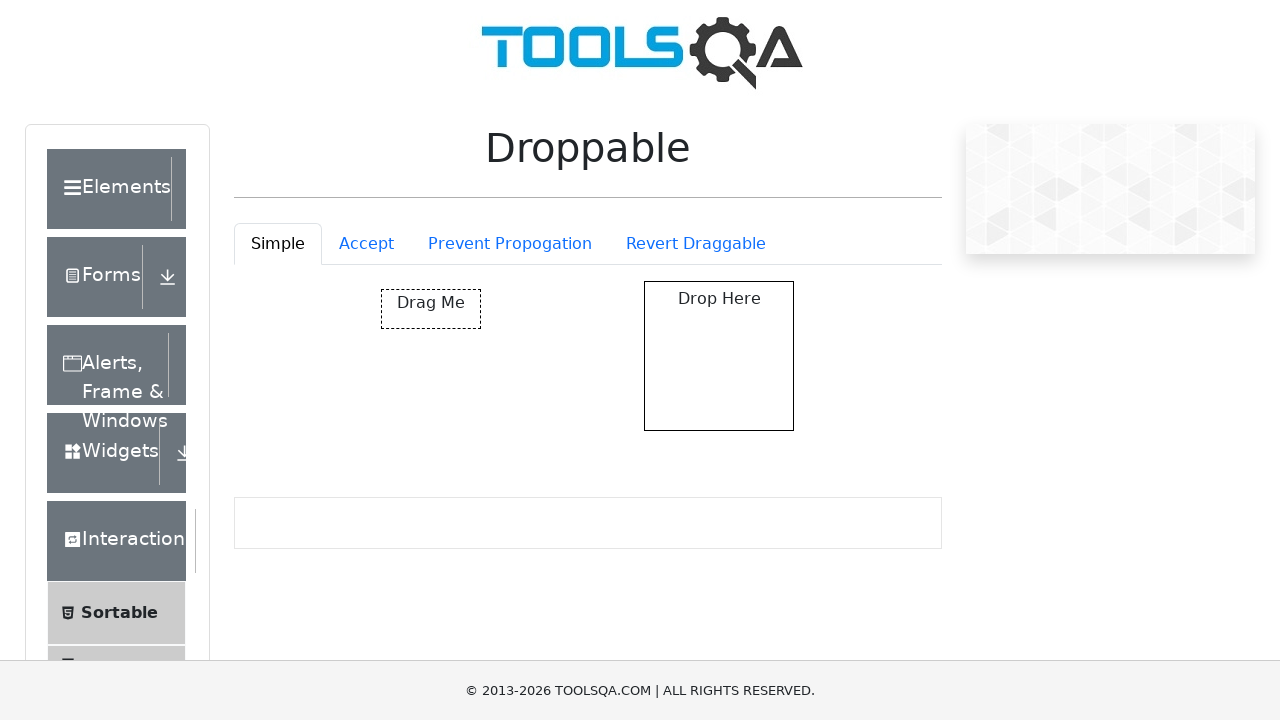

Located the drop target element with id 'droppable'
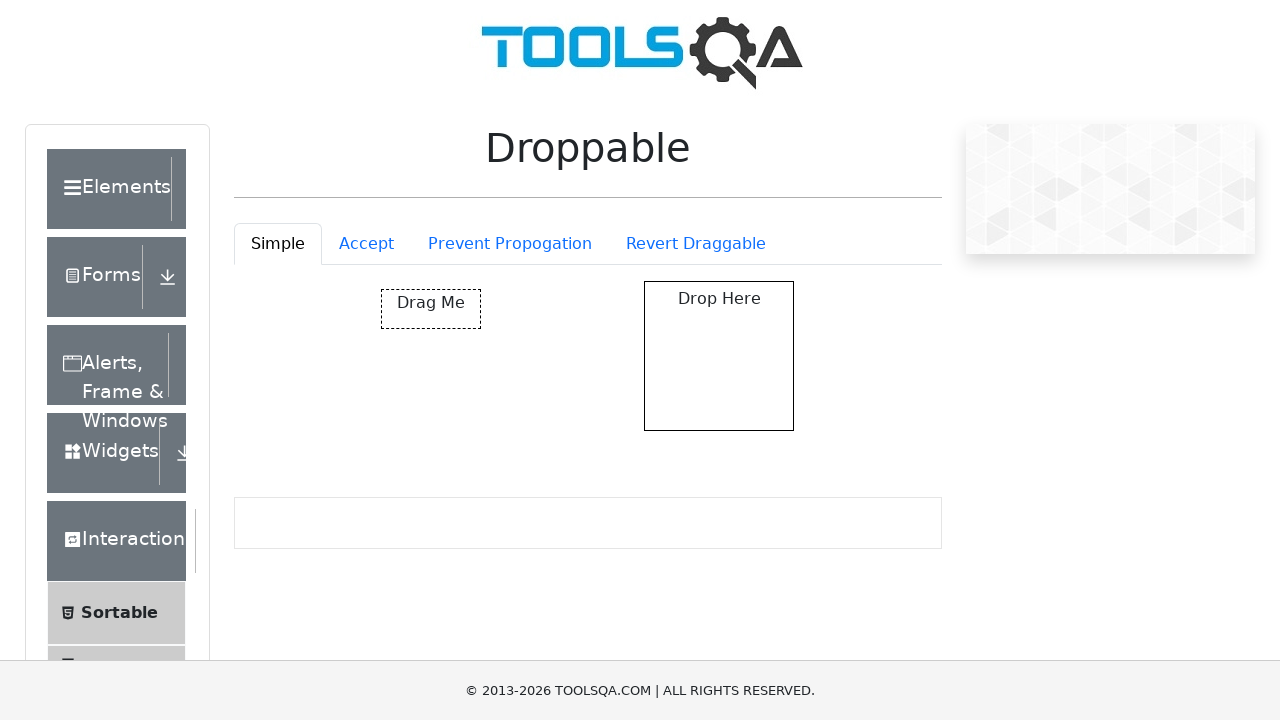

Dragged 'Drag me' element onto 'Drop here' target at (719, 356)
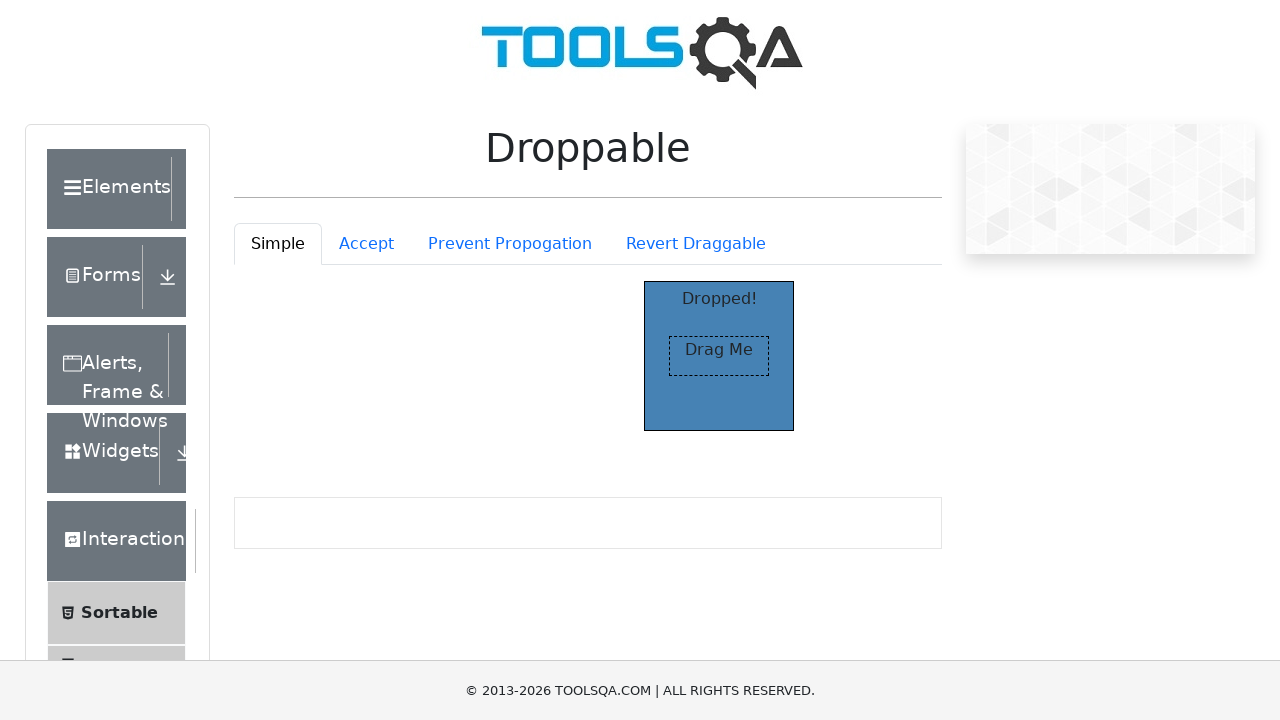

Waited for drop target text to change to 'Dropped!'
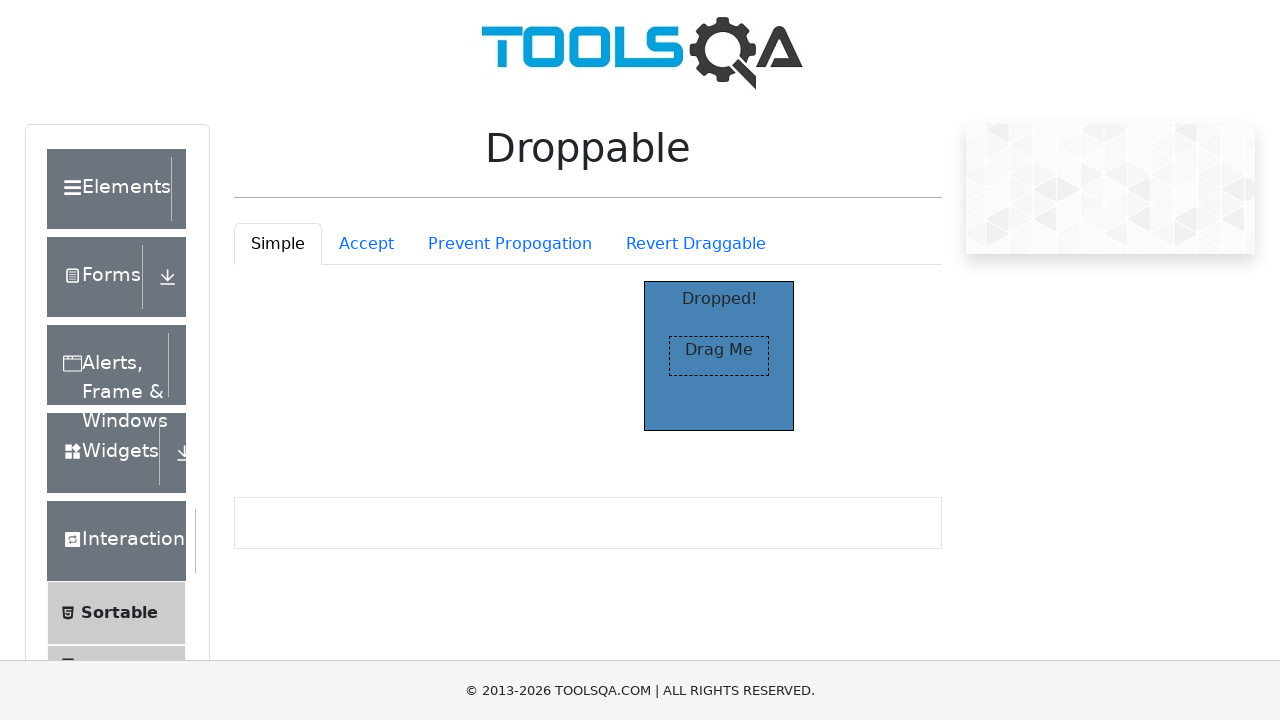

Retrieved the drop target text content
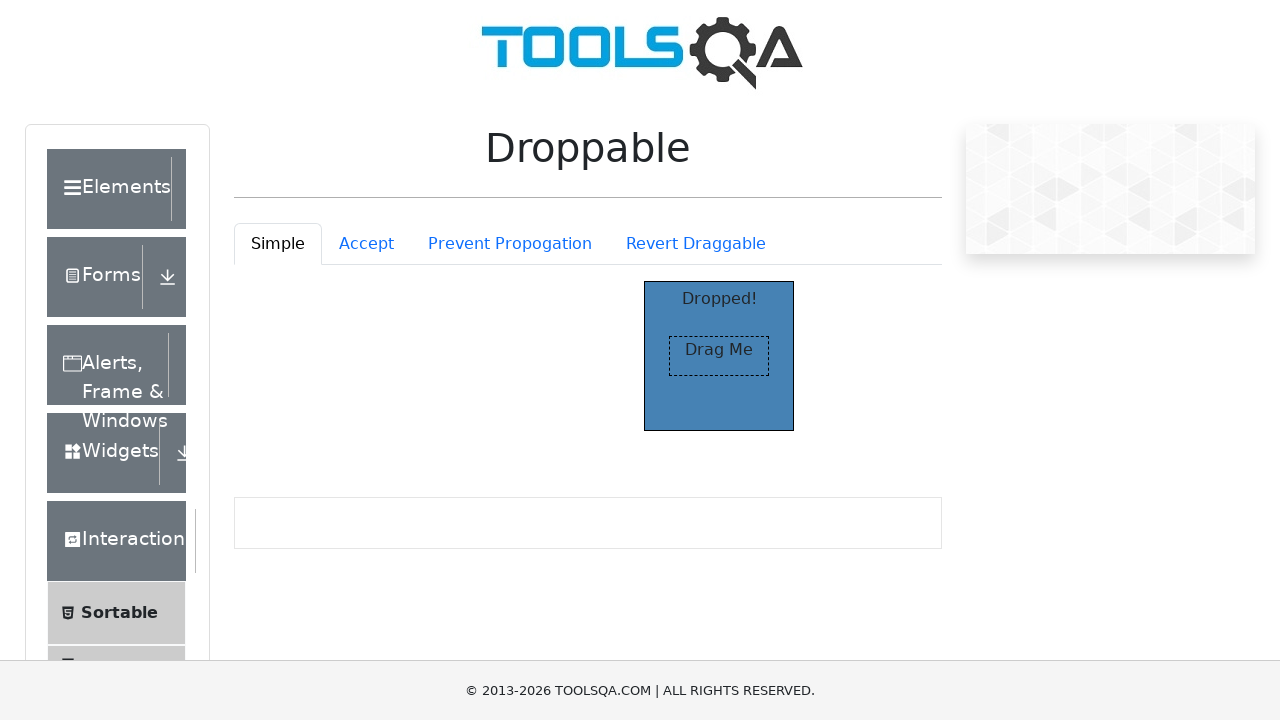

Verified that drop target text equals 'Dropped!' - test passed
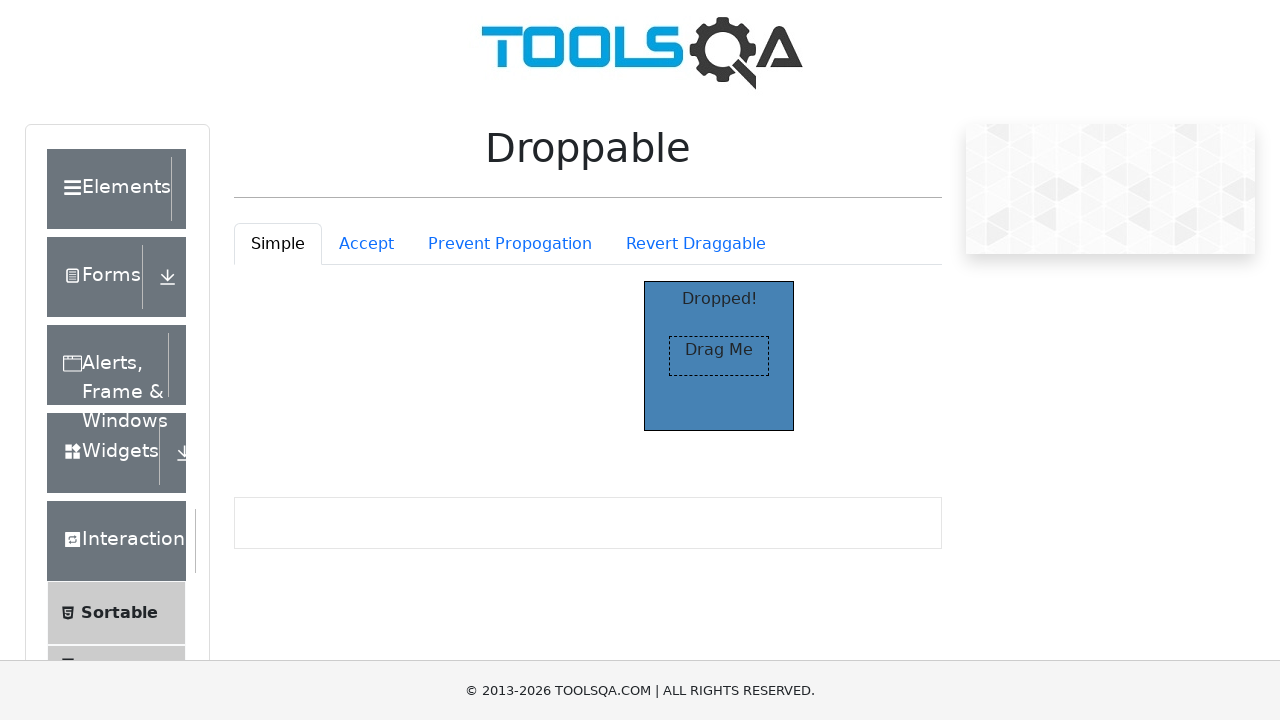

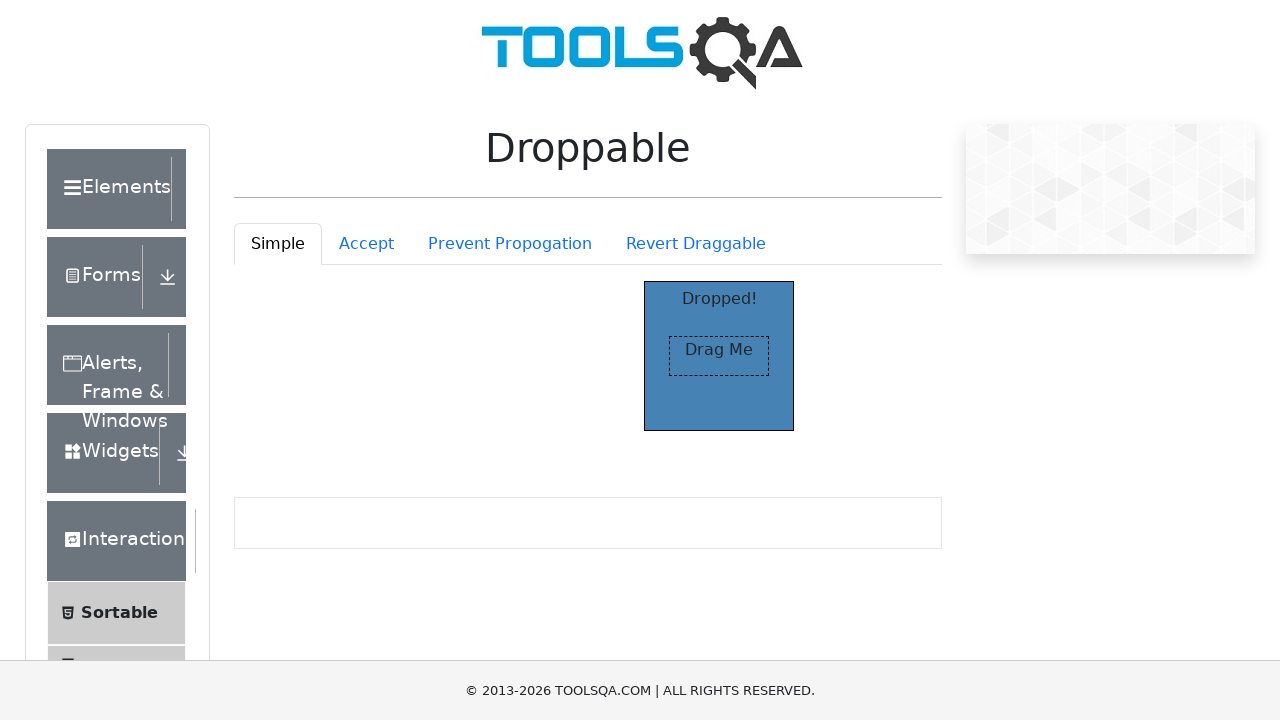